Tests CSS locator functionality by clicking on navbar brand, GitHub button, and search button on the Playwright documentation site

Starting URL: https://playwright.dev/

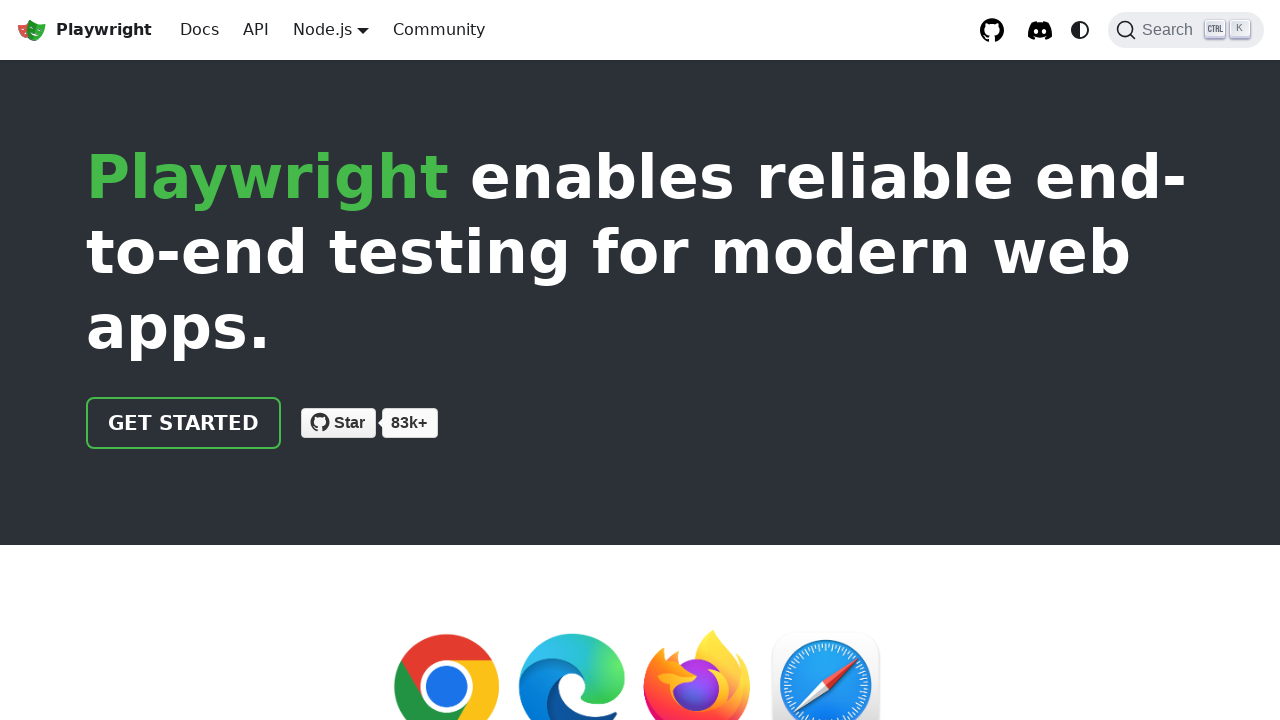

Clicked navbar brand link at (84, 30) on a.navbar__brand
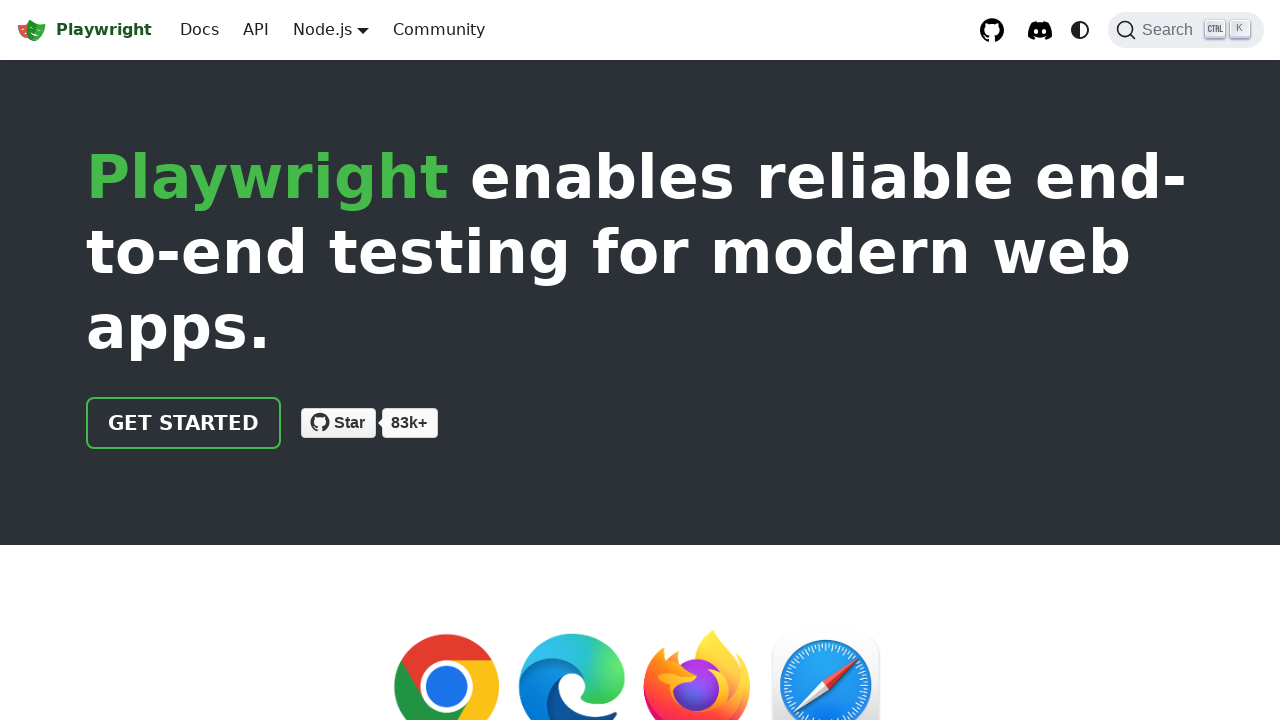

Clicked GitHub button for Playwright at (338, 423) on .gh-btn[href$="/playwright"]
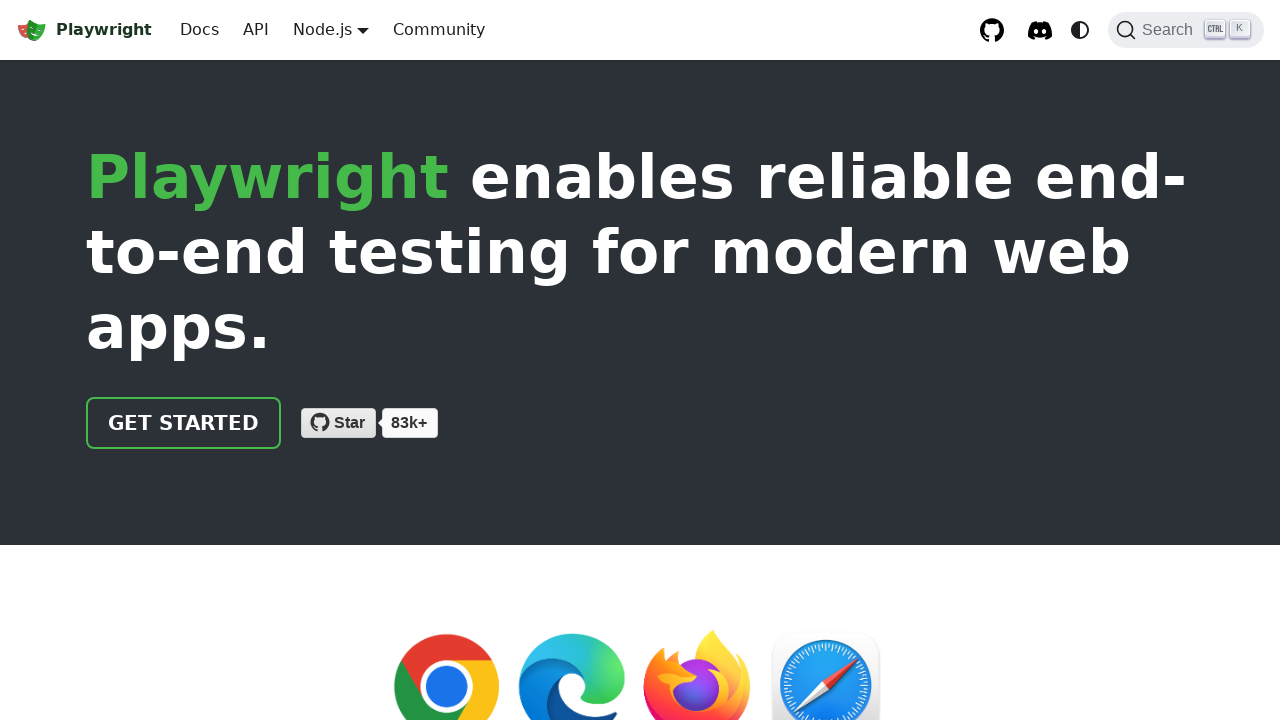

Clicked search button at (1186, 30) on button.DocSearch
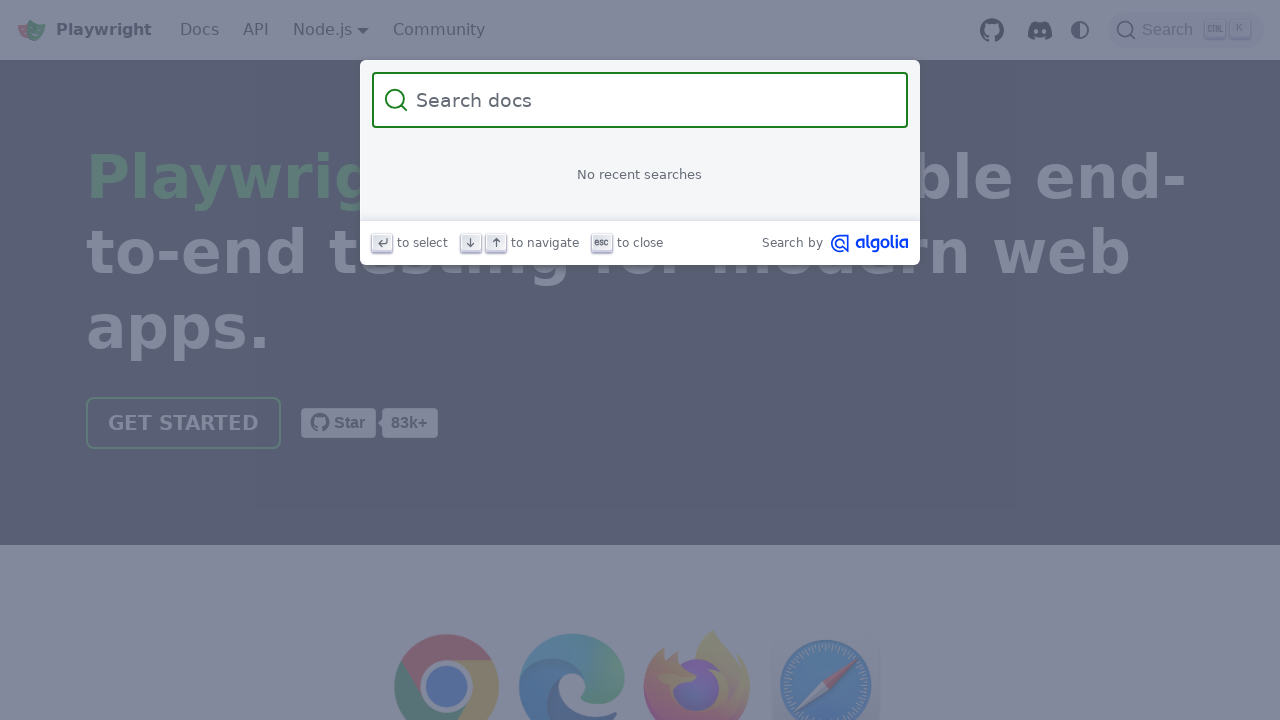

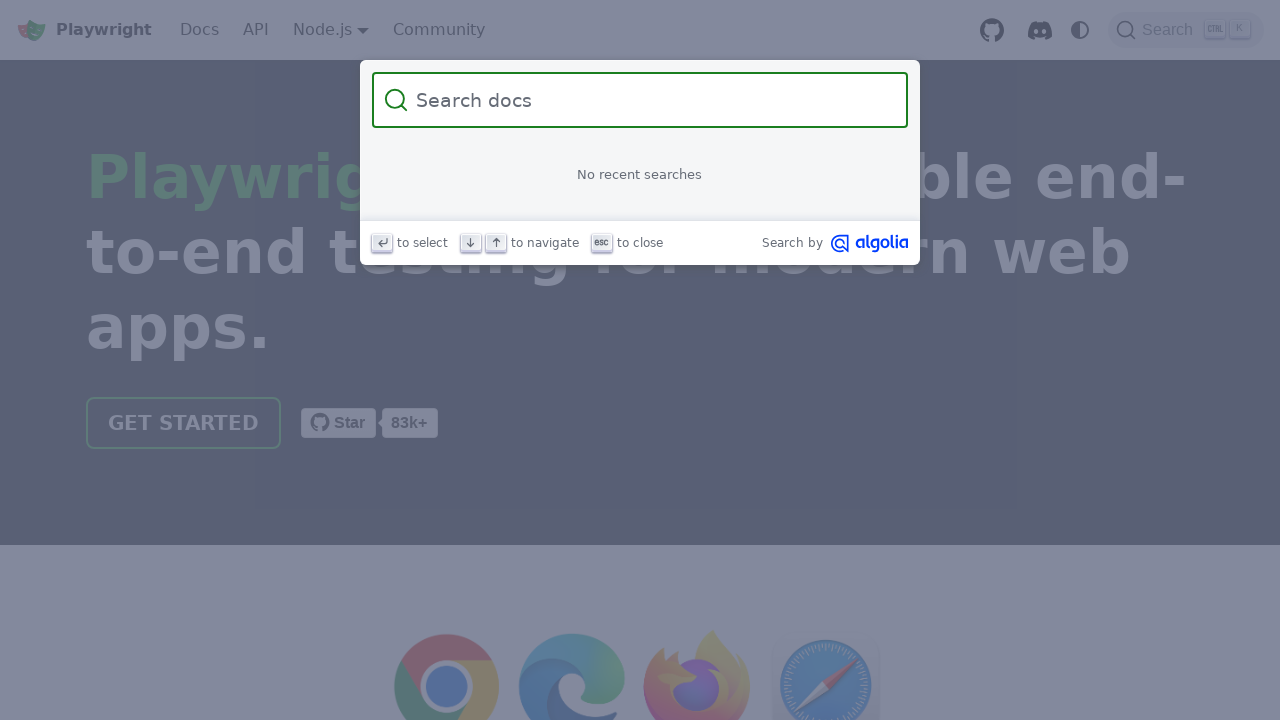